Tests URL navigation by visiting the Dassault Aviation main page and then navigating to the group and space sub-pages using relative URL construction.

Starting URL: https://www.dassault-aviation.com/en/

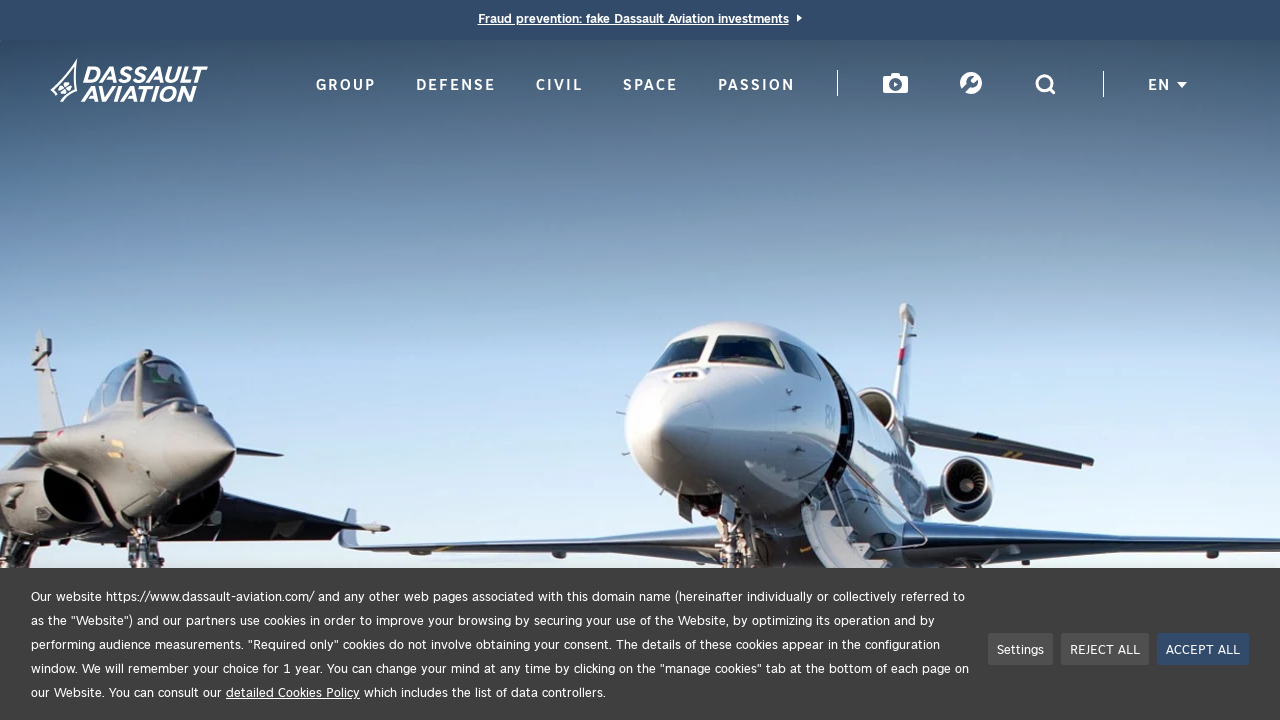

Navigated to Dassault Aviation group sub-page
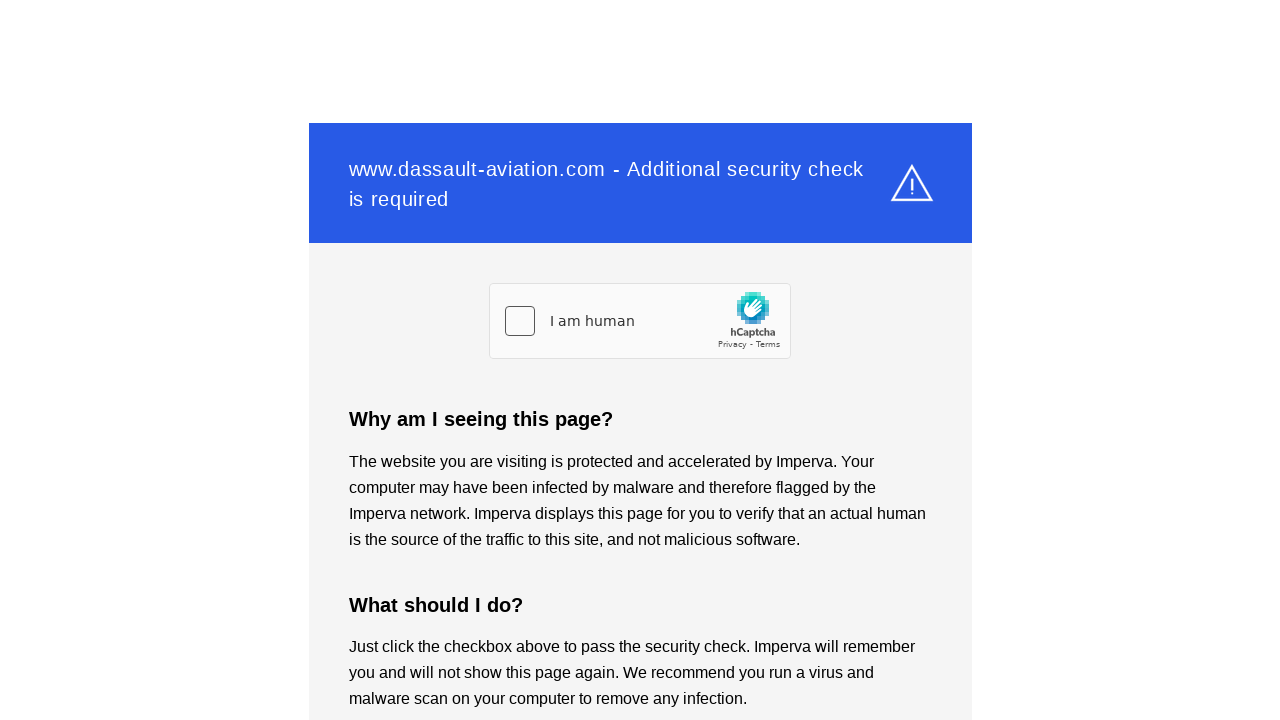

Group page loaded (domcontentloaded state reached)
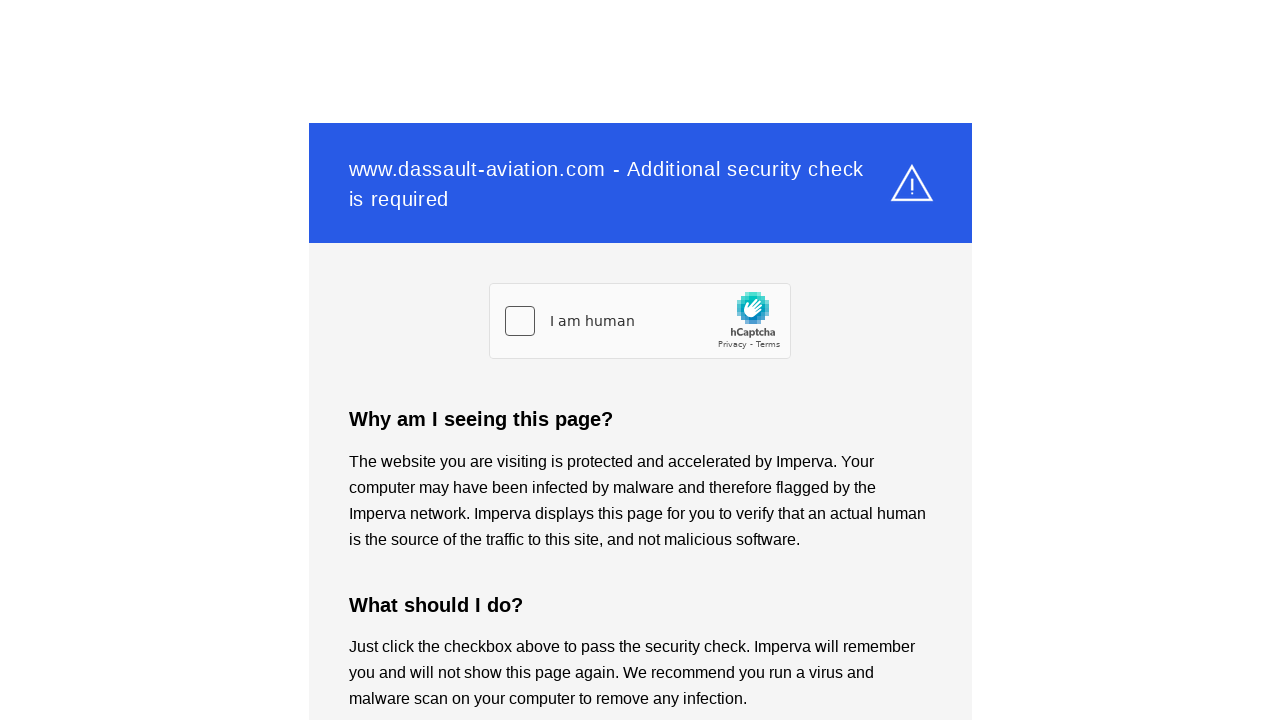

Navigated to Dassault Aviation space sub-page
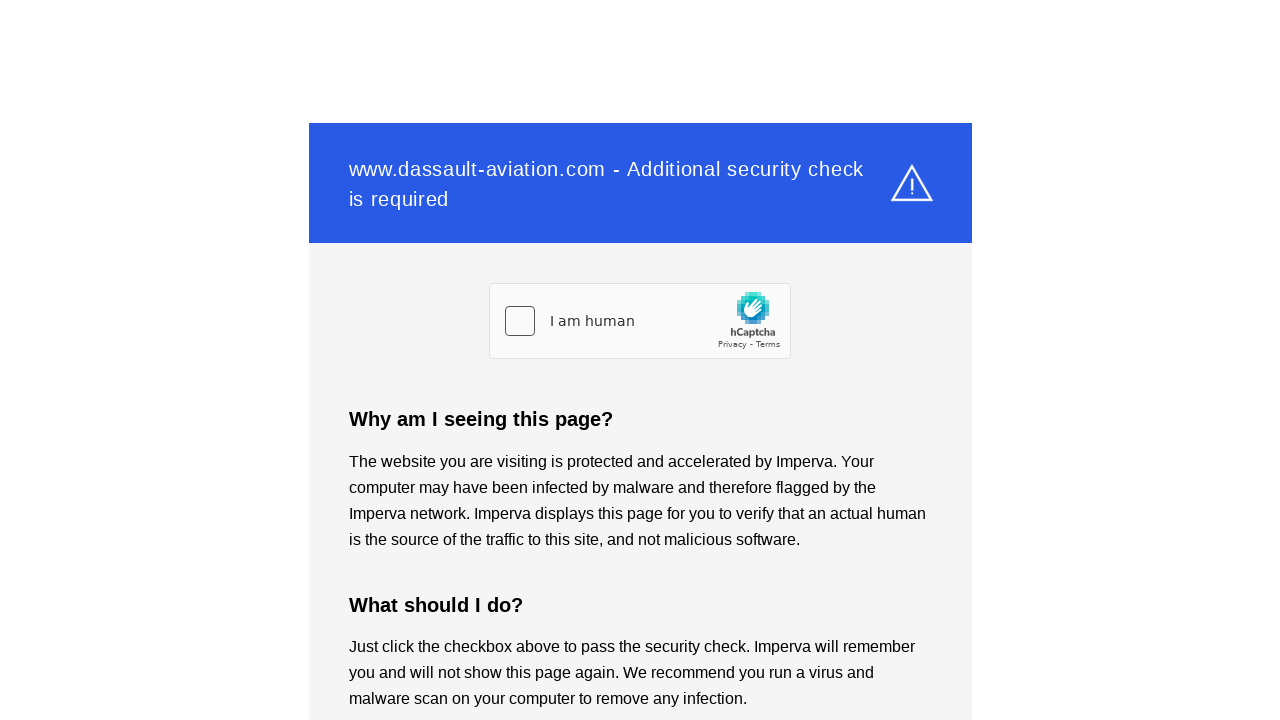

Space page loaded (domcontentloaded state reached)
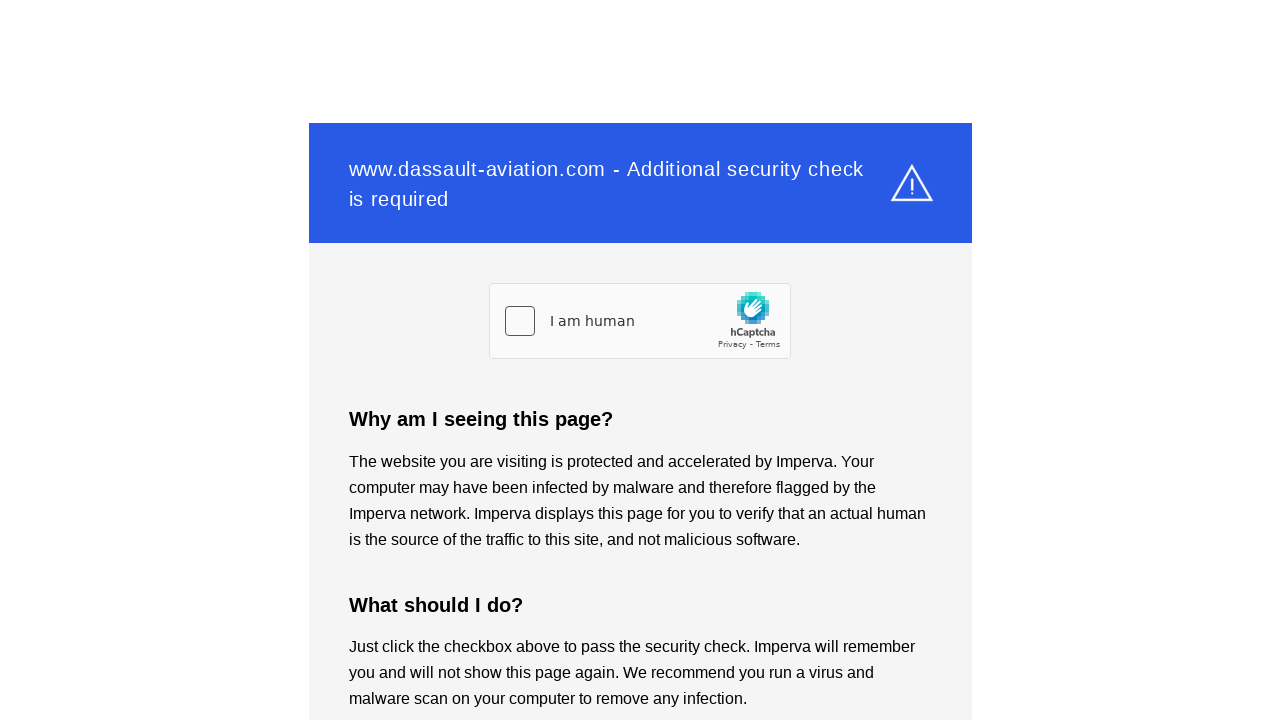

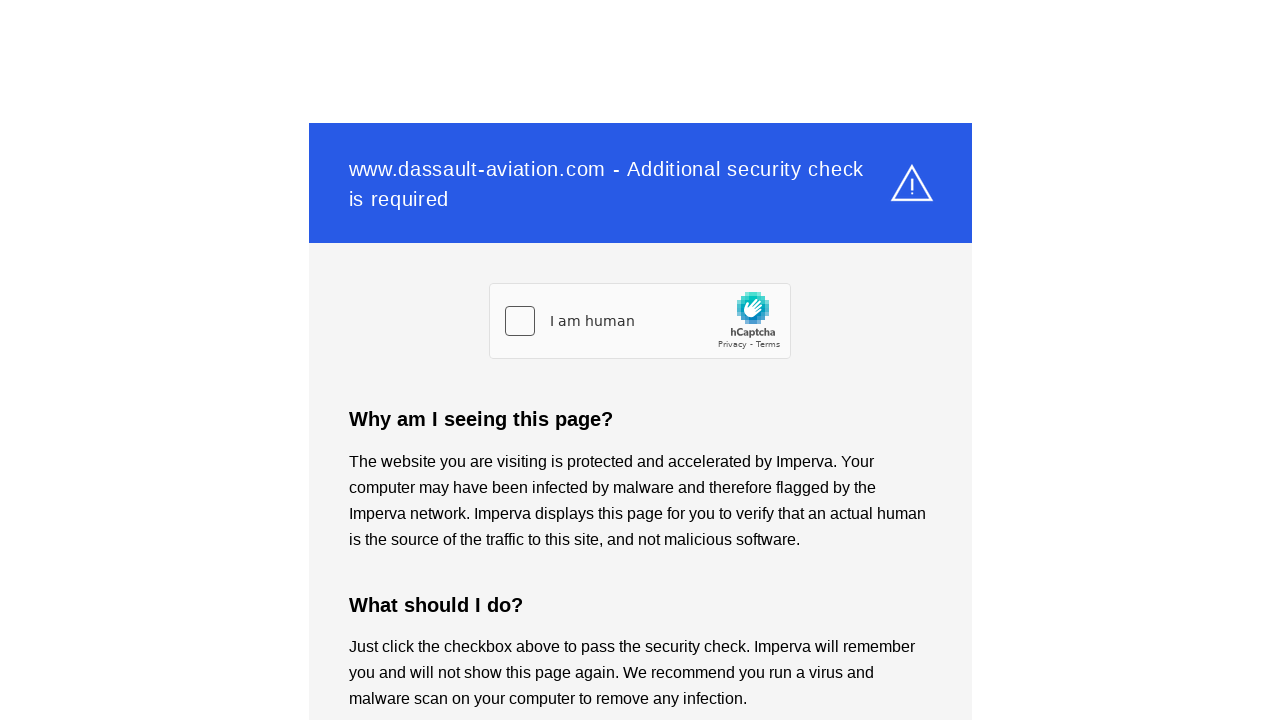